Tests button interactions on the Formy project website by navigating to the buttons page and clicking various button types (primary, success, info, warning)

Starting URL: http://formy-project.herokuapp.com

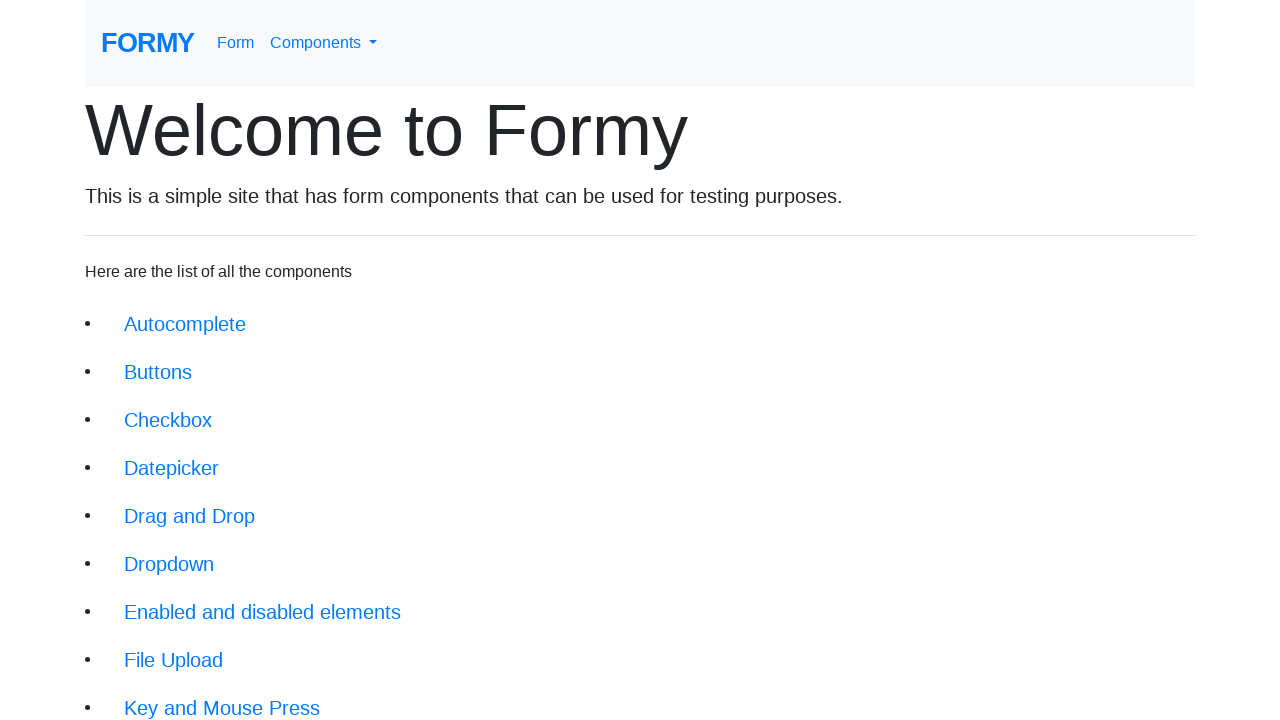

Clicked buttons link to navigate to buttons page at (158, 372) on xpath=/html/body/div/div/li[2]/a
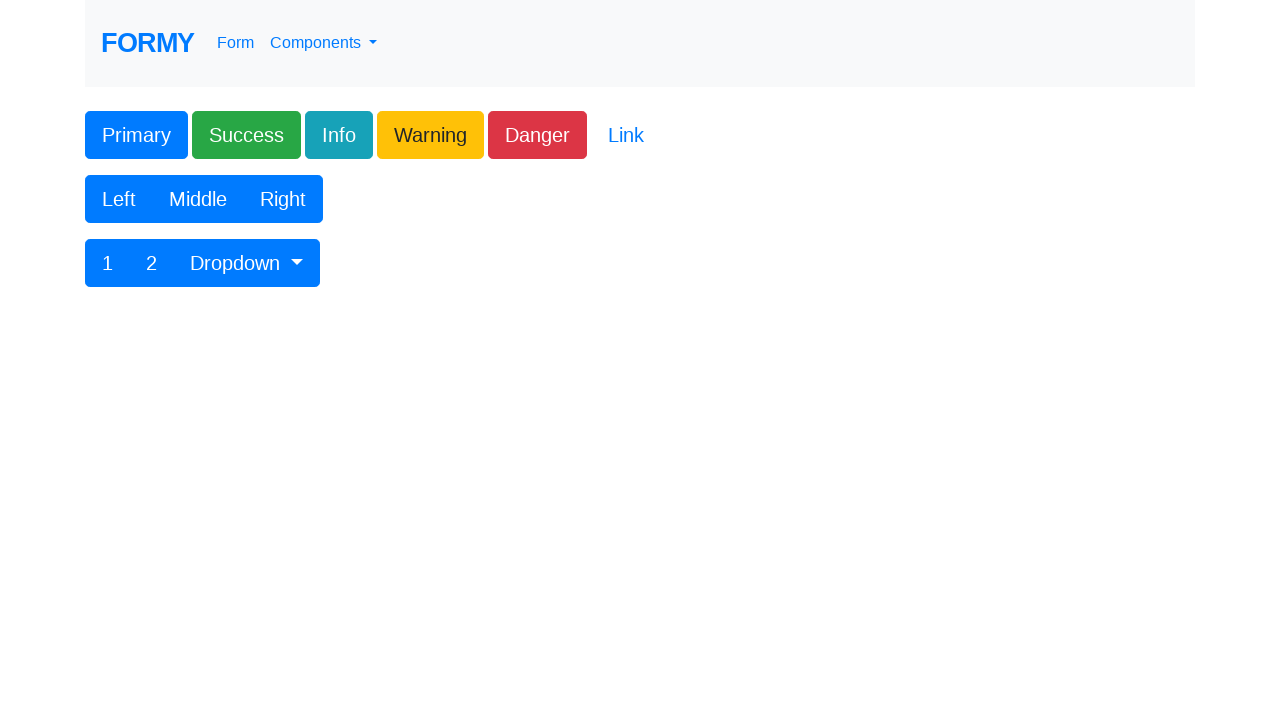

Waited for buttons page to load
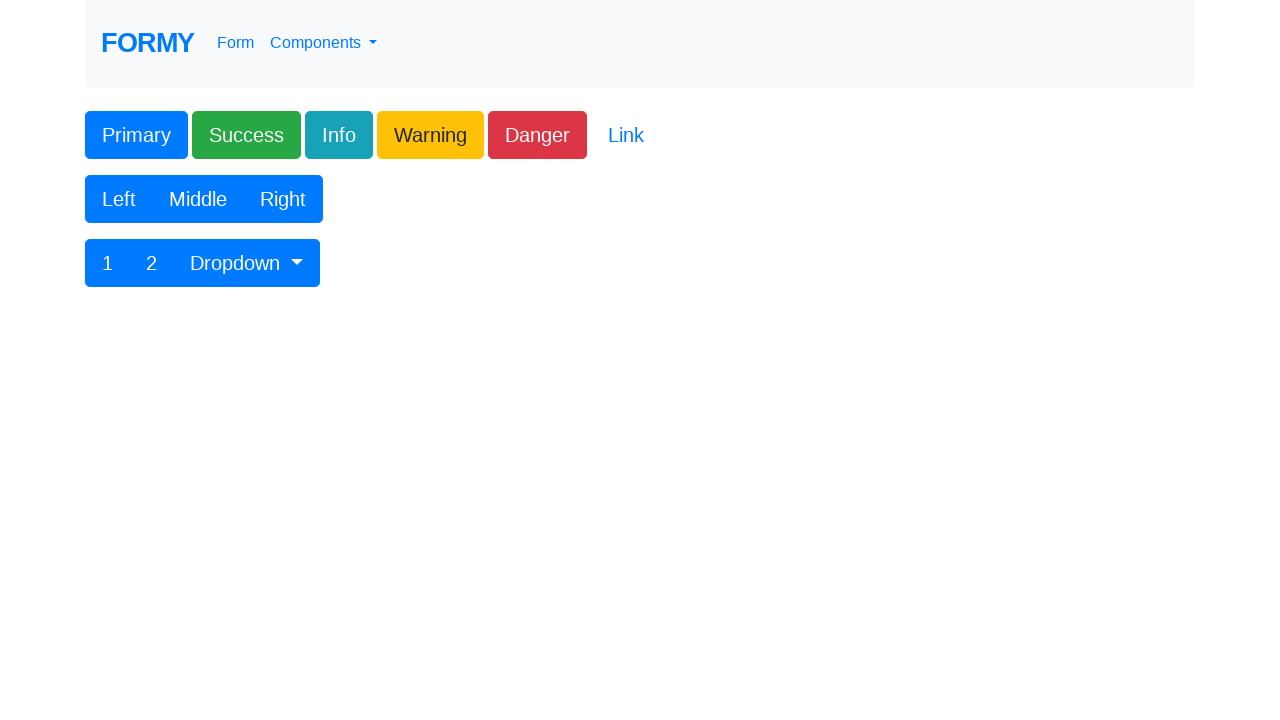

Clicked primary button at (136, 135) on xpath=/html/body/div/form/div[1]/div/div/button[1]
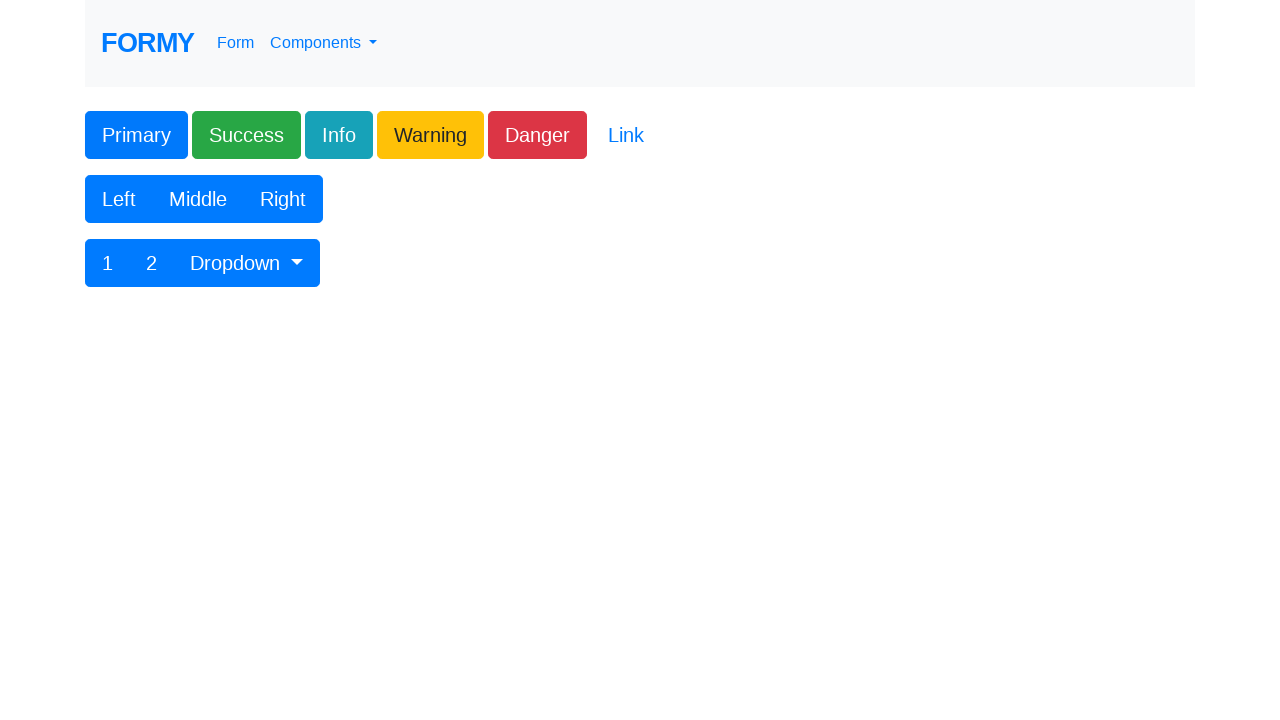

Waited after clicking primary button
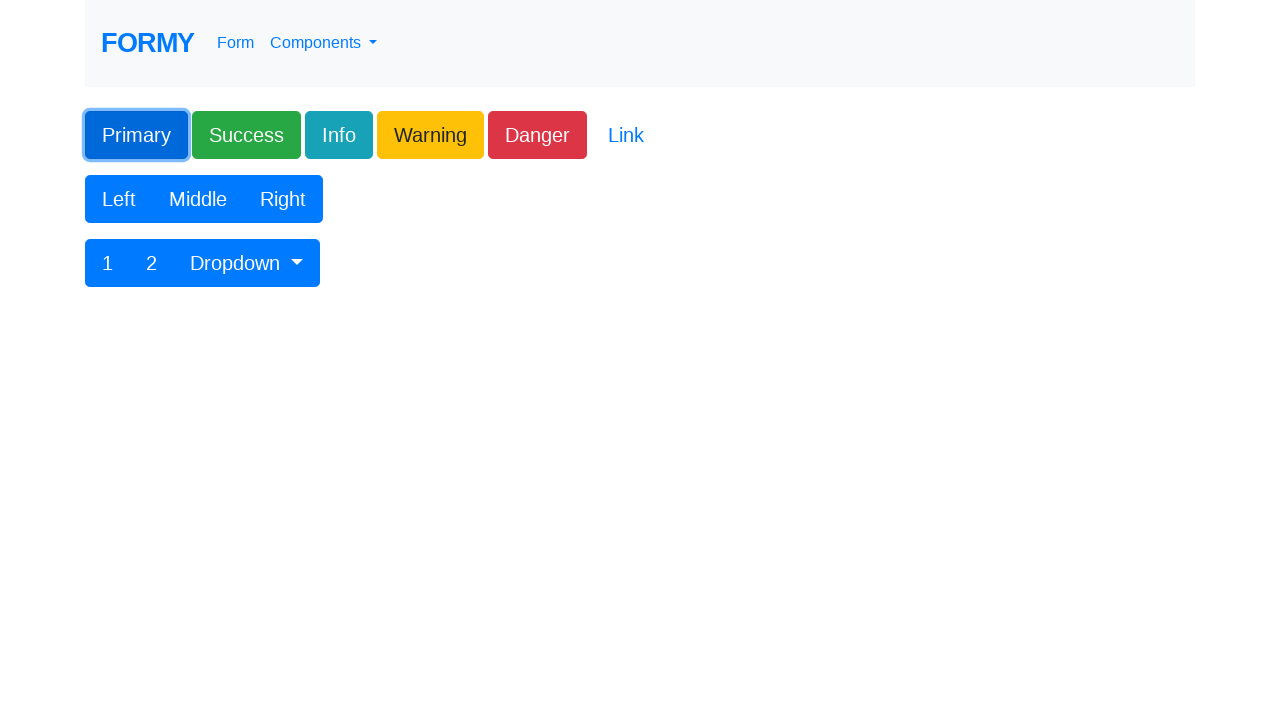

Clicked success button at (246, 135) on xpath=/html/body/div/form/div[1]/div/div/button[2]
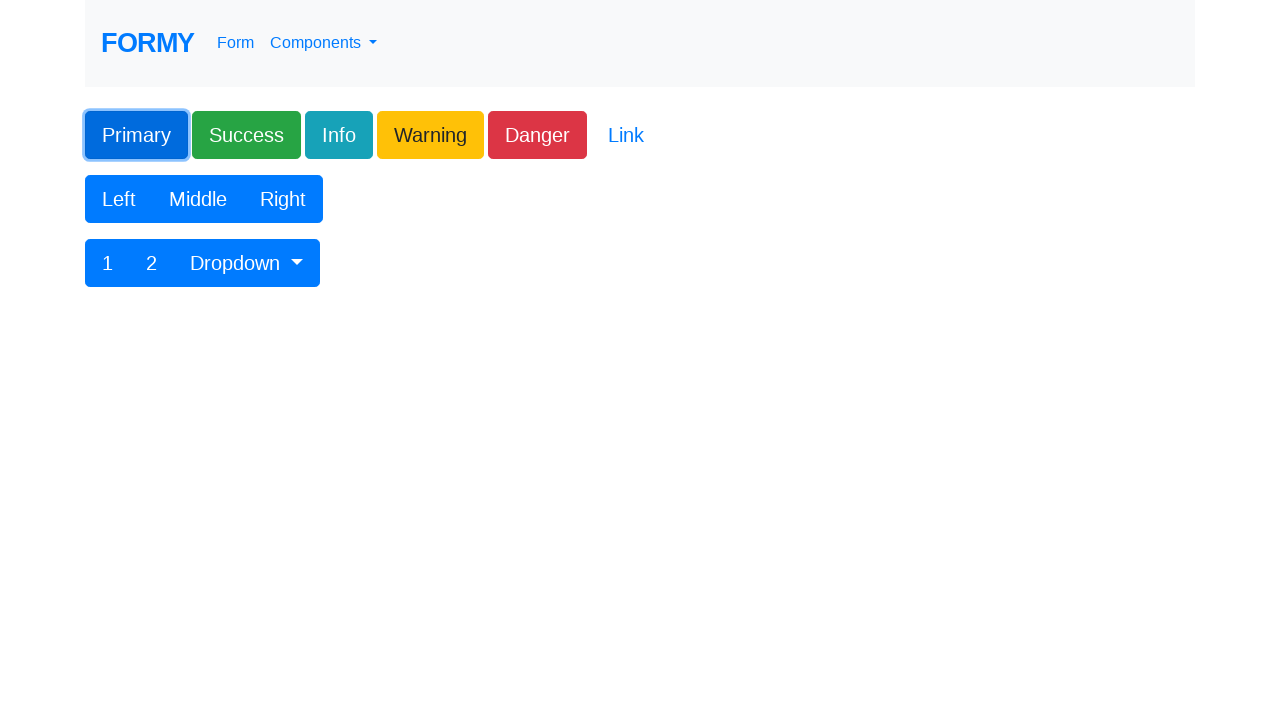

Waited after clicking success button
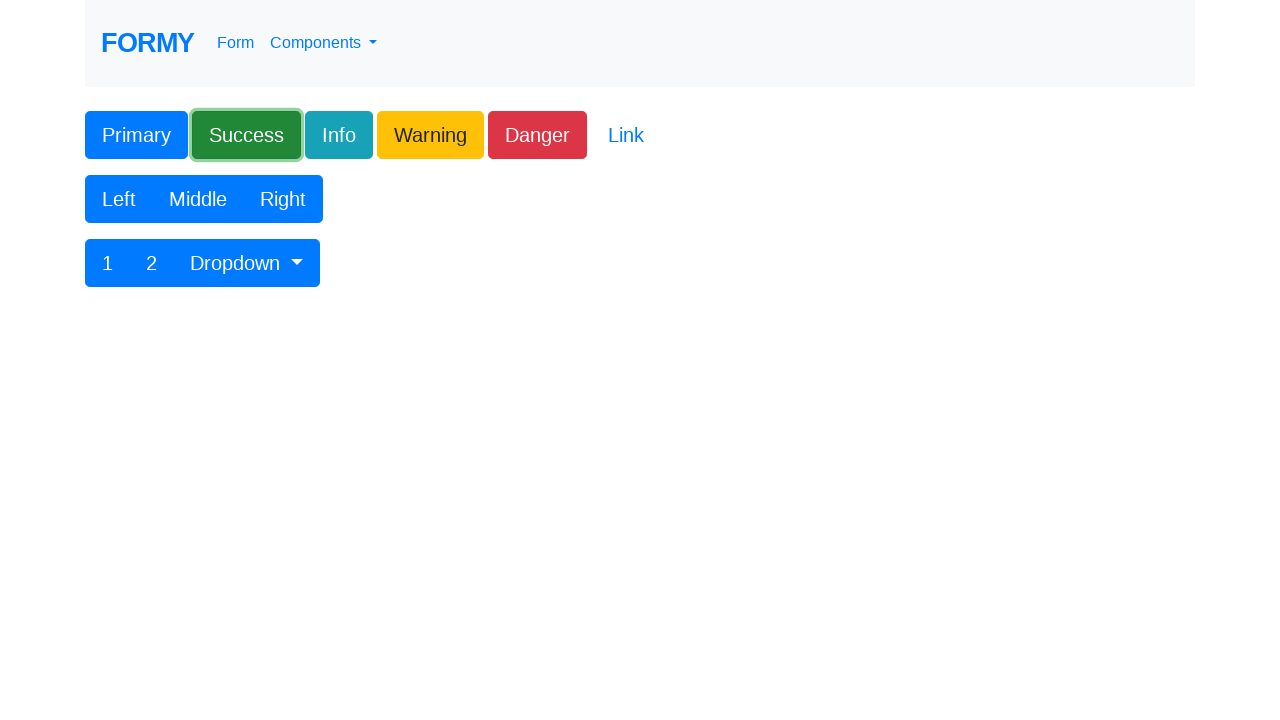

Clicked info button at (339, 135) on xpath=/html/body/div/form/div[1]/div/div/button[3]
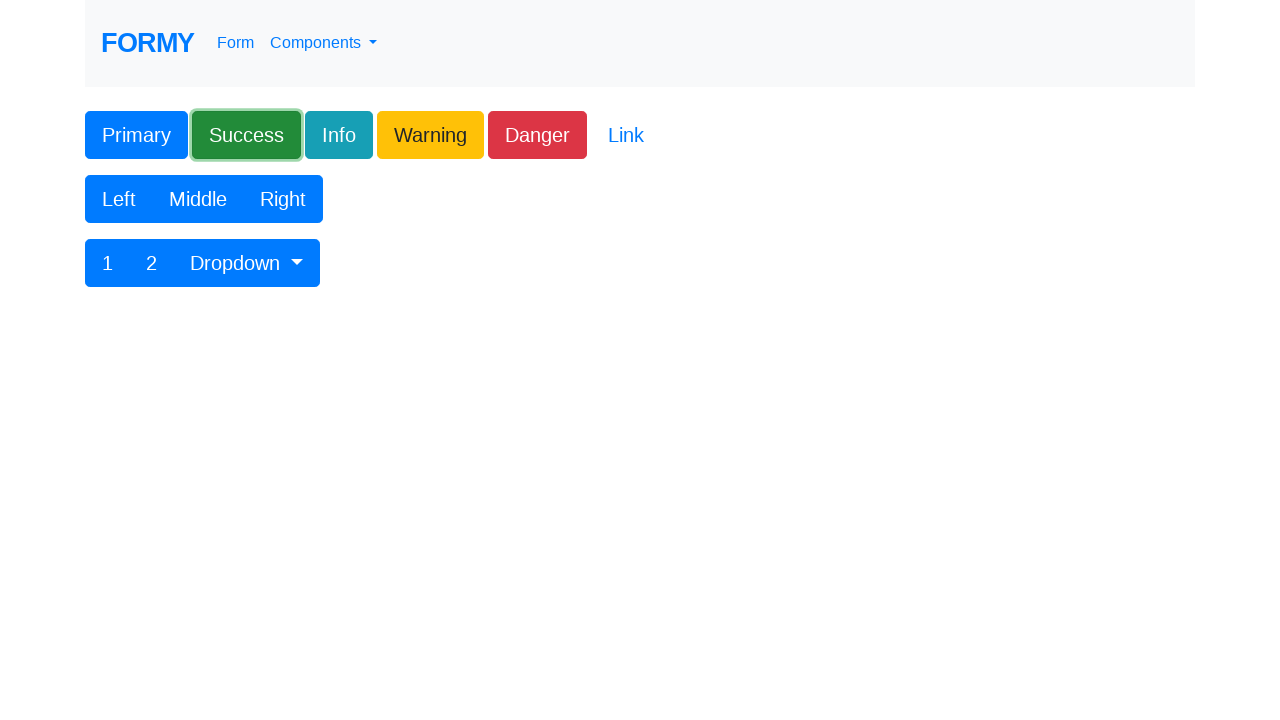

Clicked warning button at (339, 135) on xpath=/html/body/div/form/div[1]/div/div/button[3]
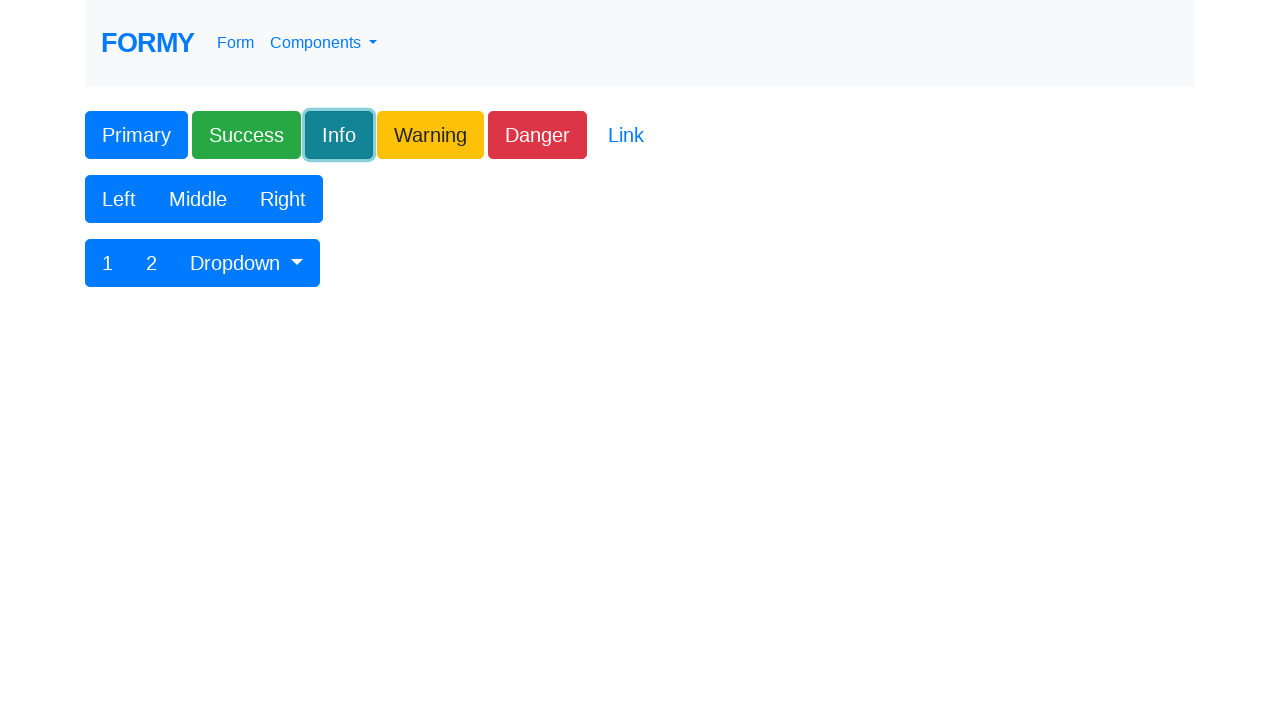

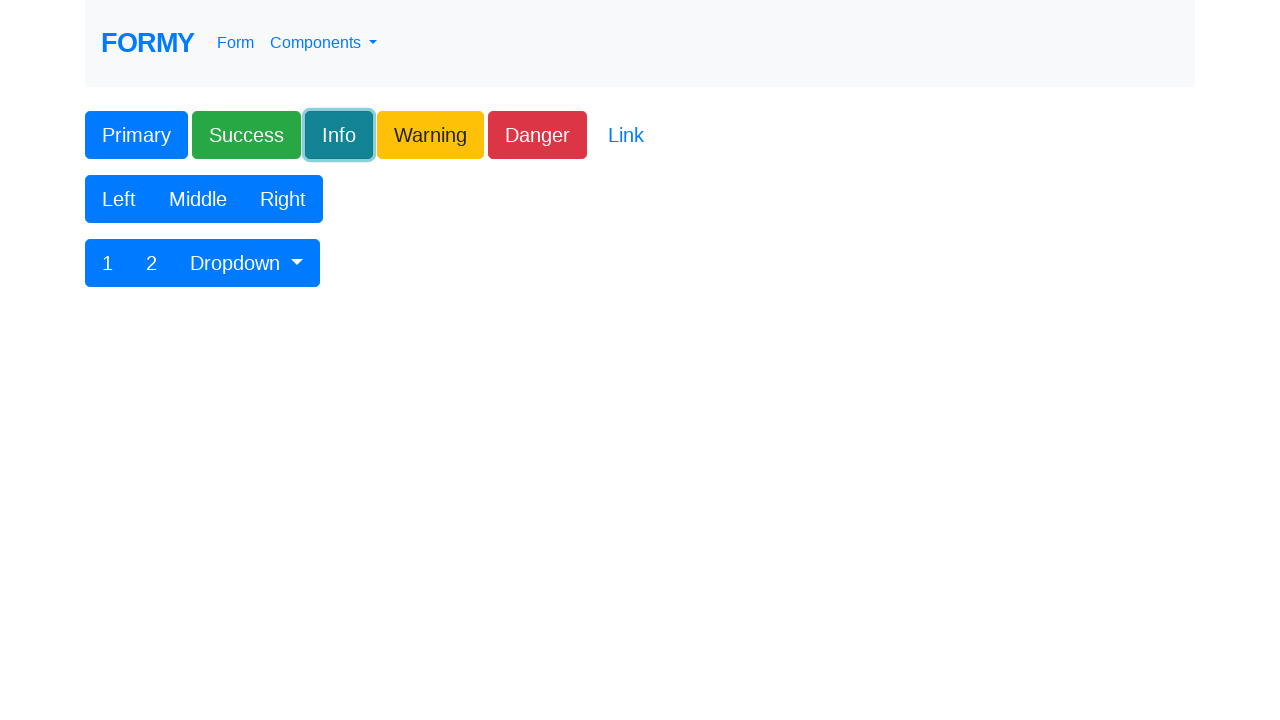